Solves a math problem by reading two numbers from the page, calculating their sum, selecting it from a dropdown, and submitting the form

Starting URL: http://suninjuly.github.io/selects1.html

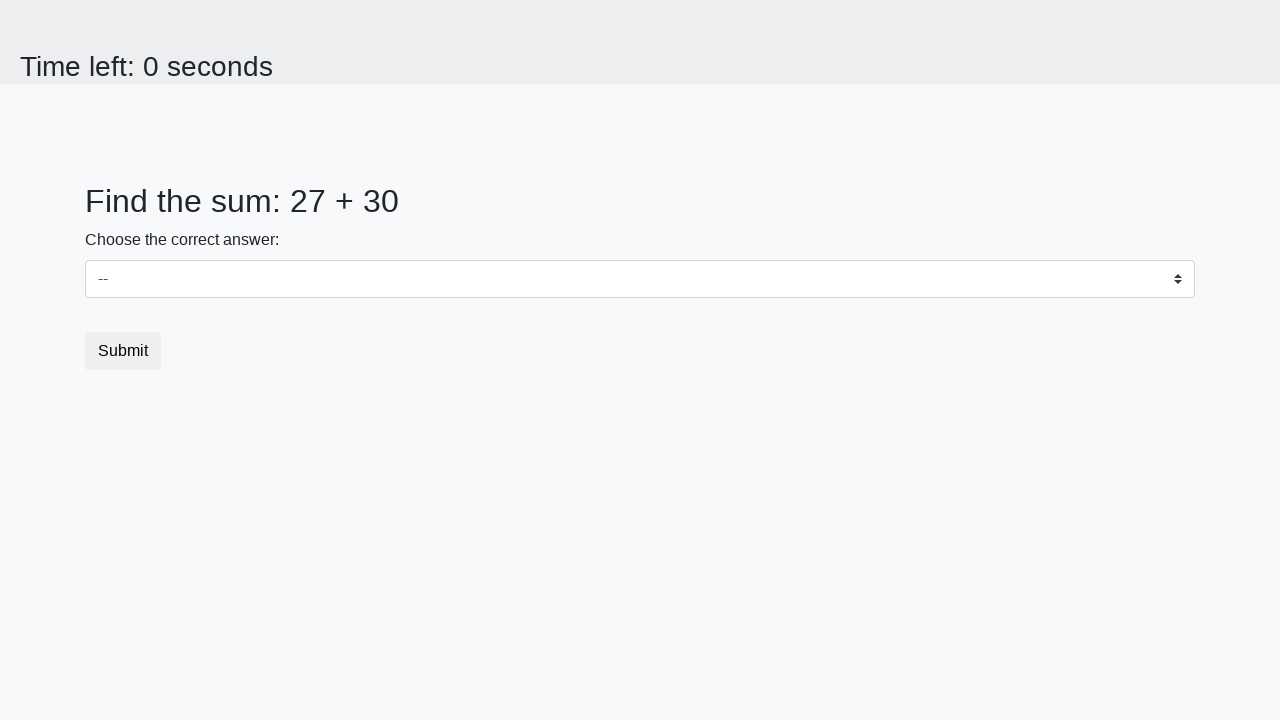

Retrieved first number from page element #num1
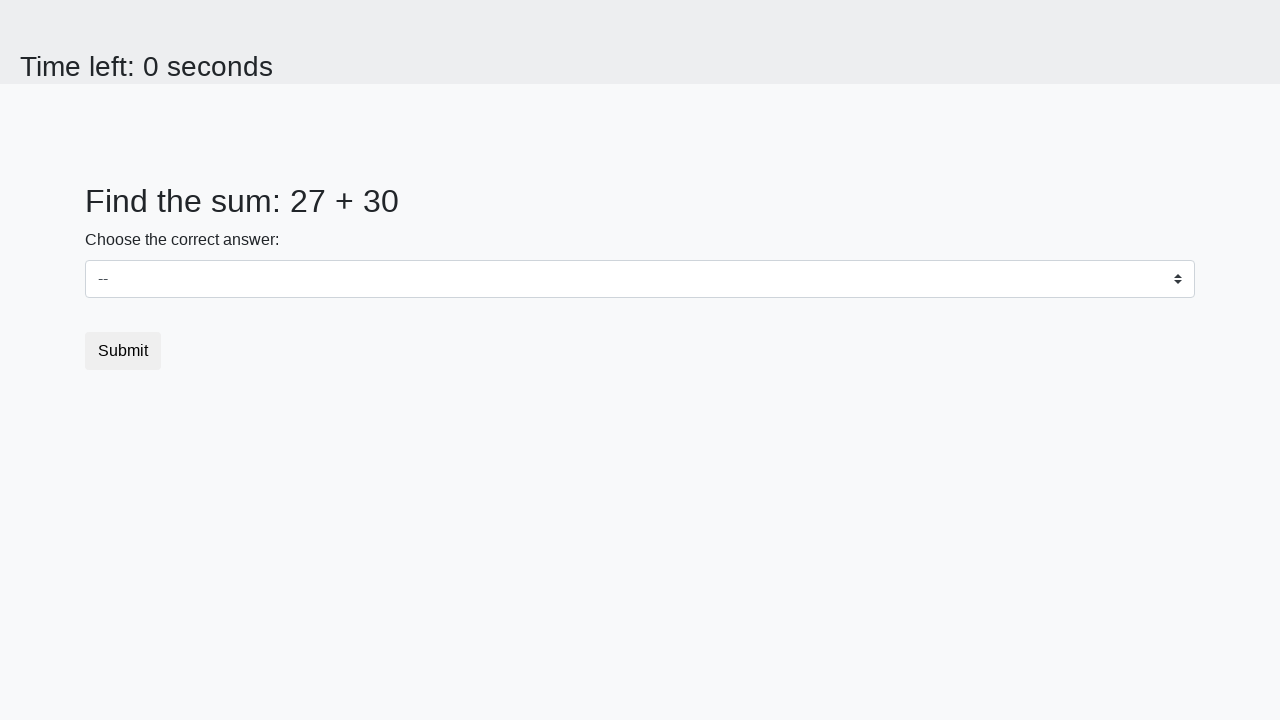

Retrieved second number from page element #num2
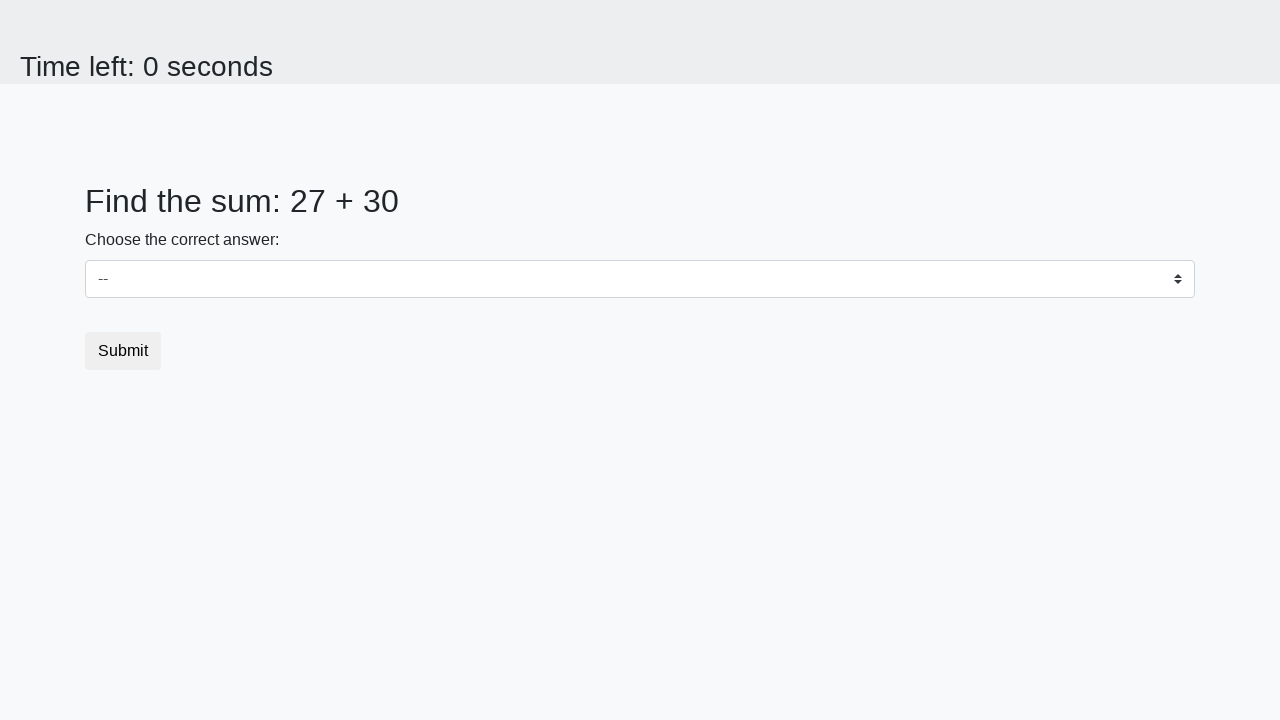

Calculated sum: 27 + 30 = 57
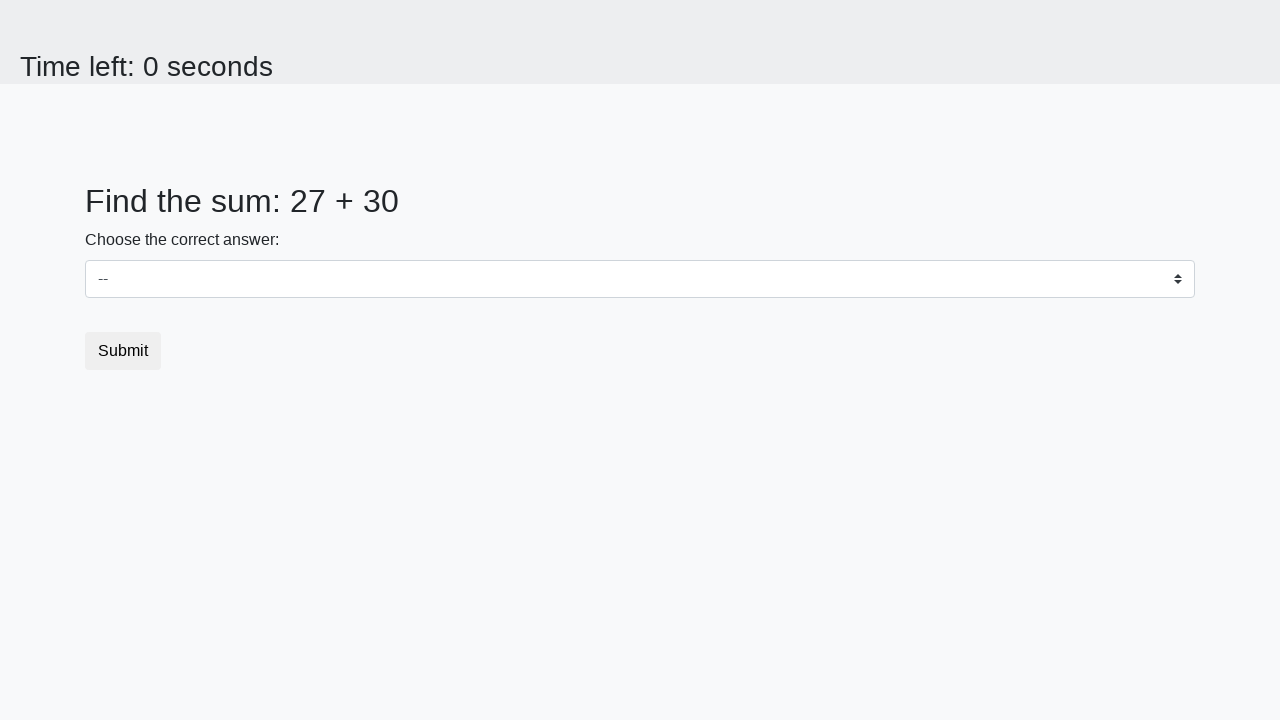

Selected calculated sum 57 from dropdown on select
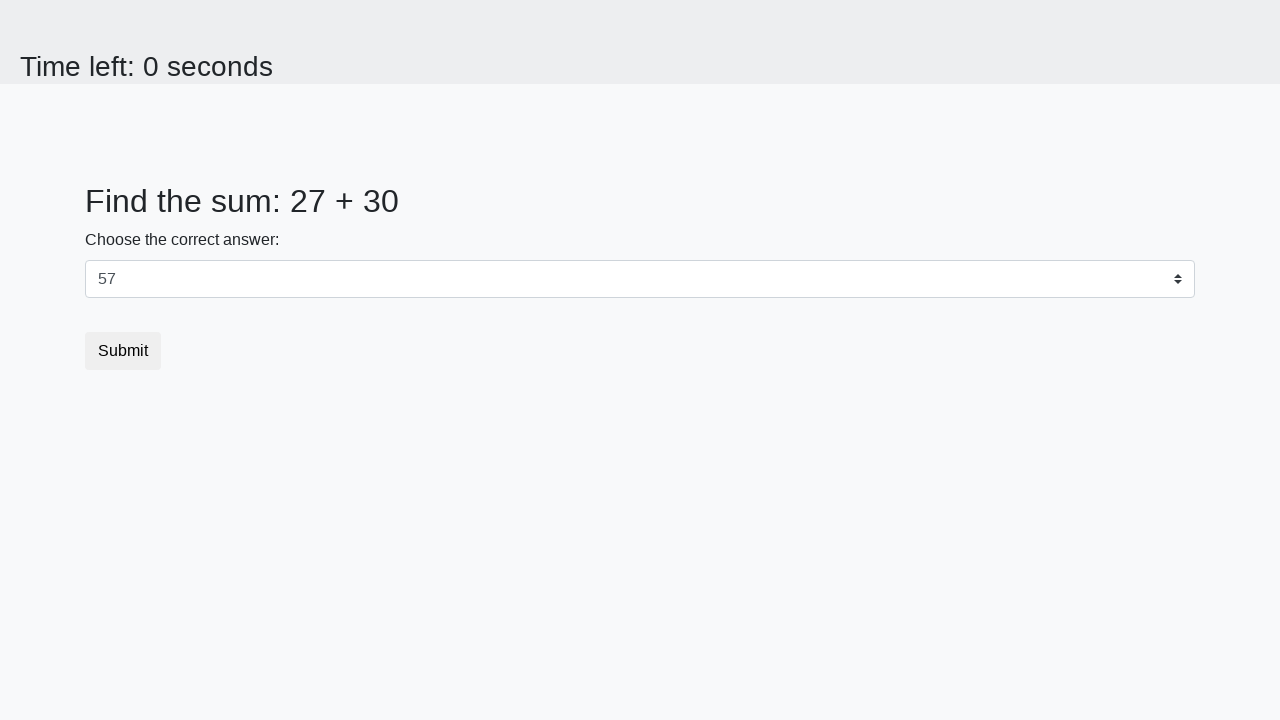

Submitted the form at (123, 351) on form button[type='submit']
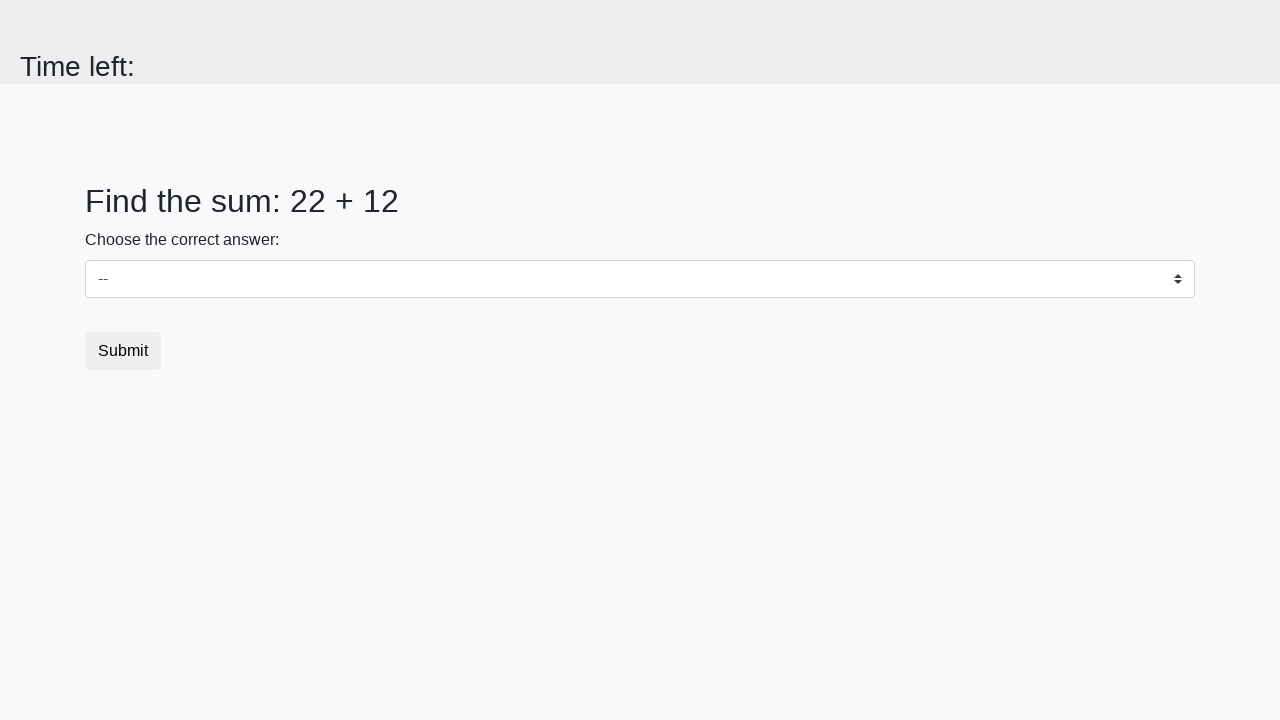

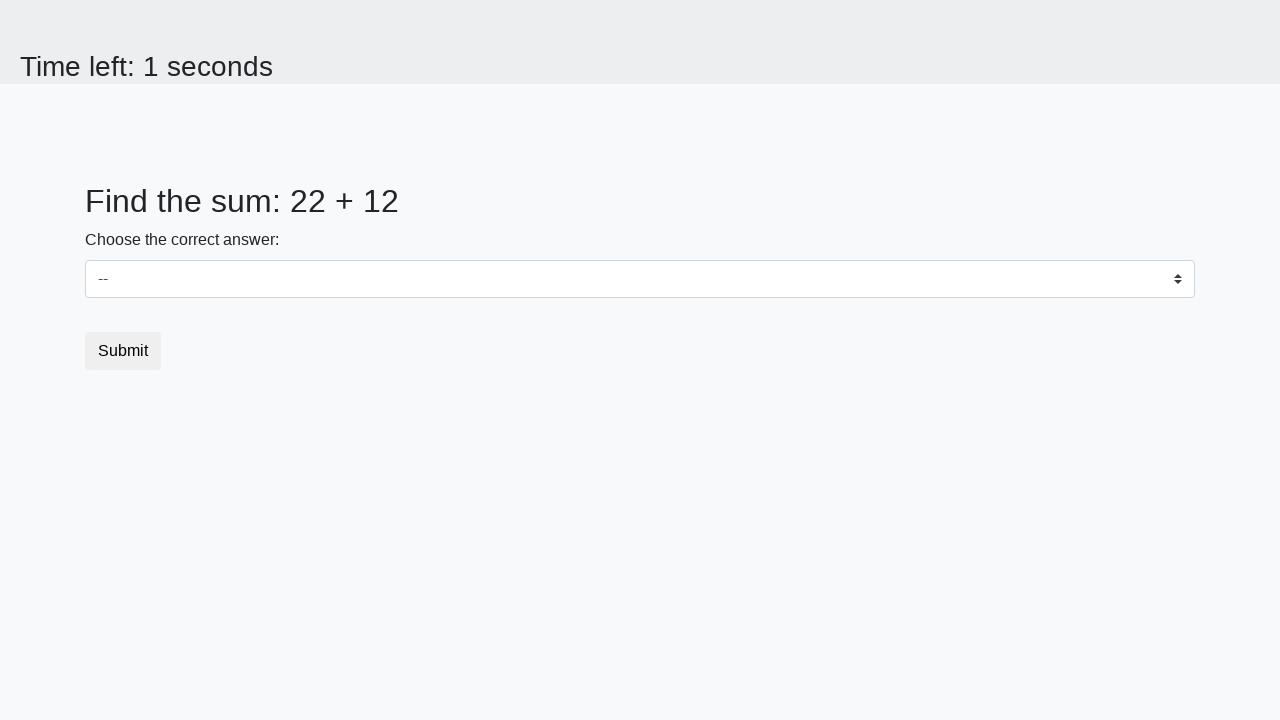